Tests clicking login with empty credentials and verifies error message appears

Starting URL: https://the-internet.herokuapp.com/login

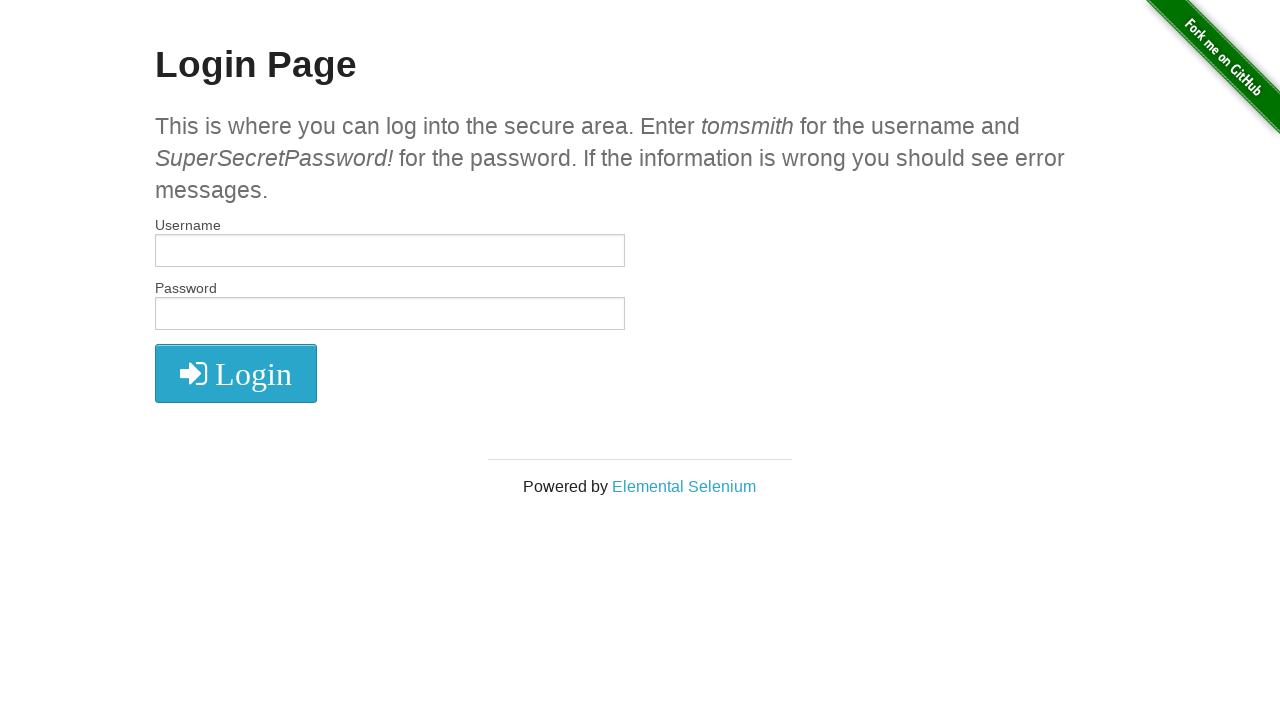

Clicked login button without entering credentials at (236, 374) on xpath=//i[@class="fa fa-2x fa-sign-in"]
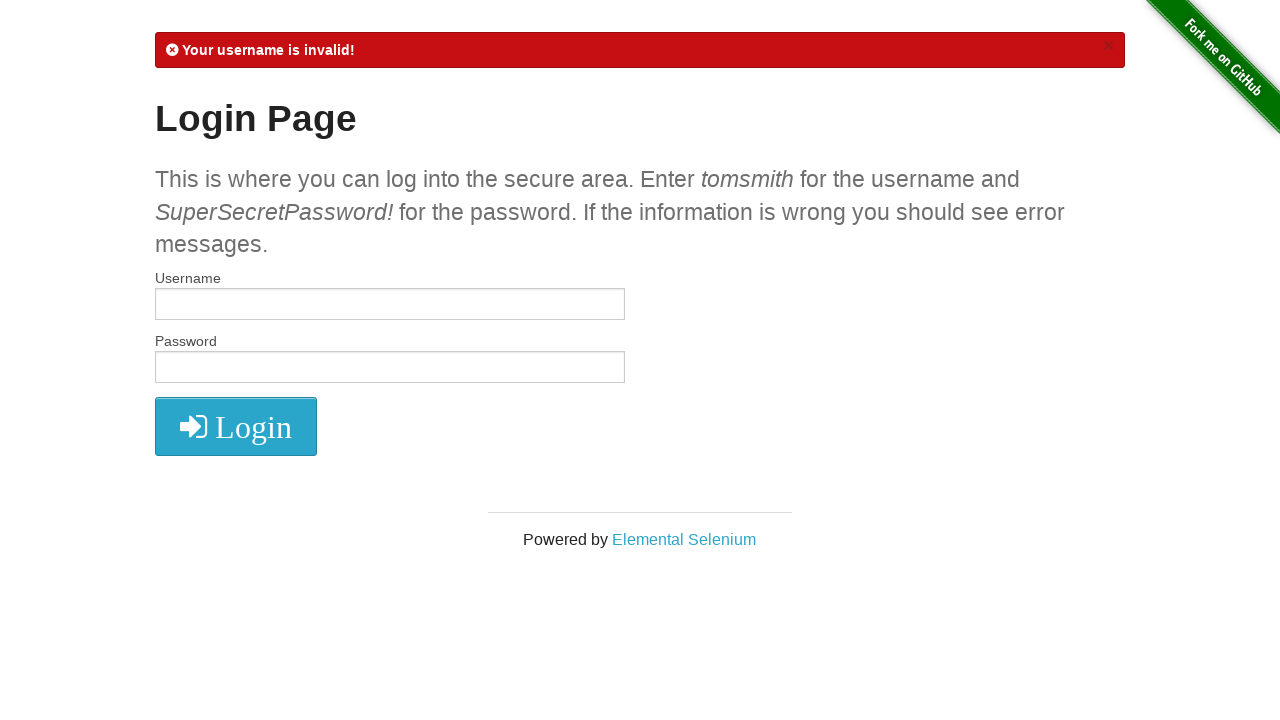

Error message appeared after clicking login with empty credentials
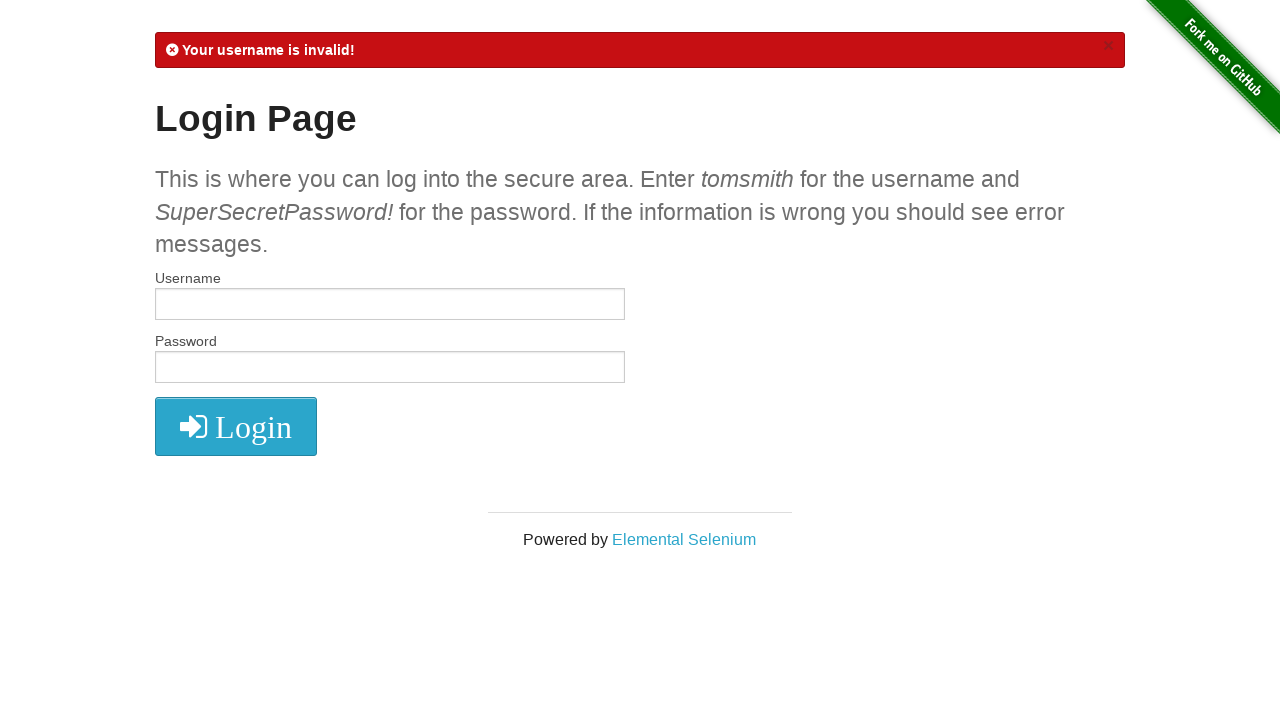

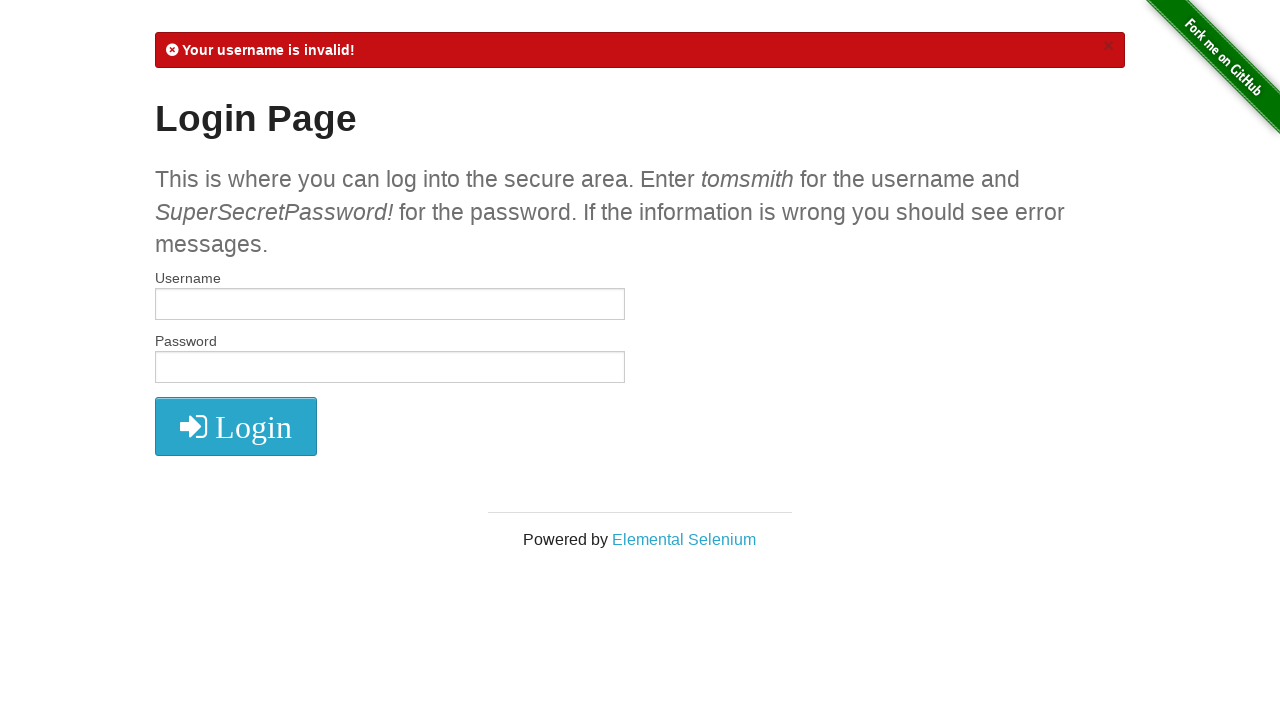